Tests registration form by filling out required fields including name, email, phone, and address, then submitting the form and verifying successful registration

Starting URL: http://suninjuly.github.io/registration1.html

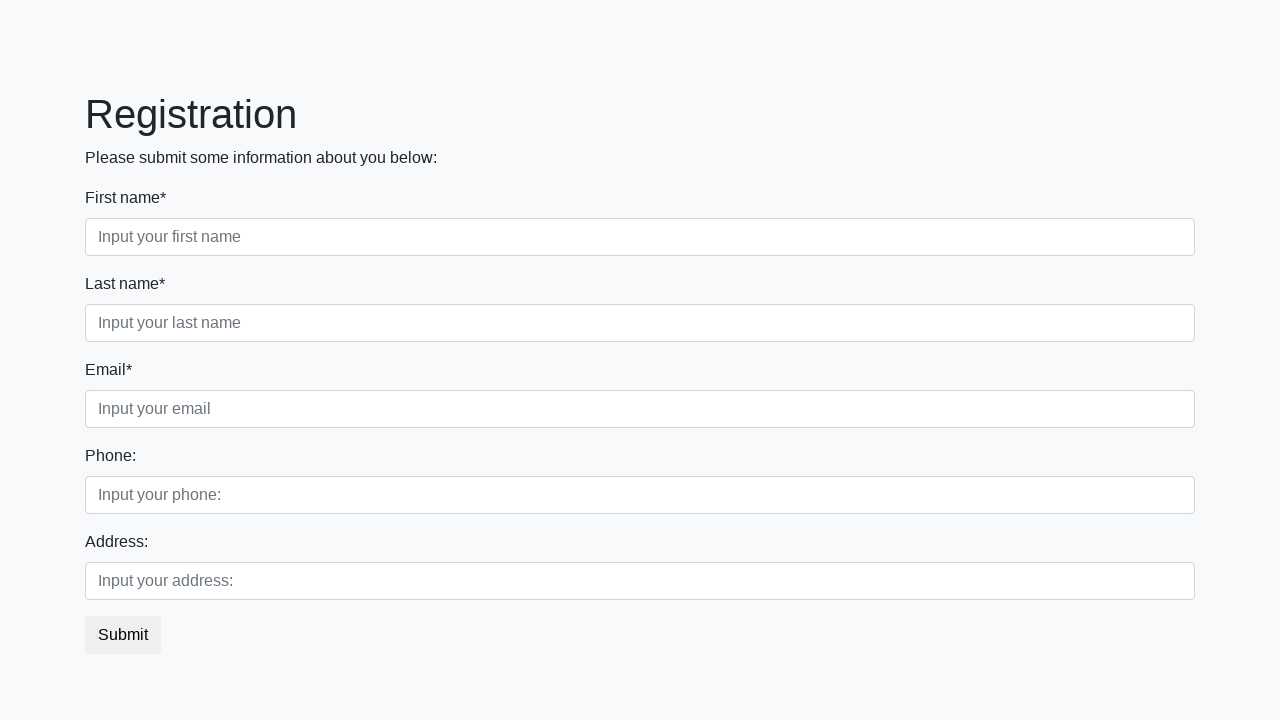

Filled first name field with 'Kate' on .first_block .first_class > input.first
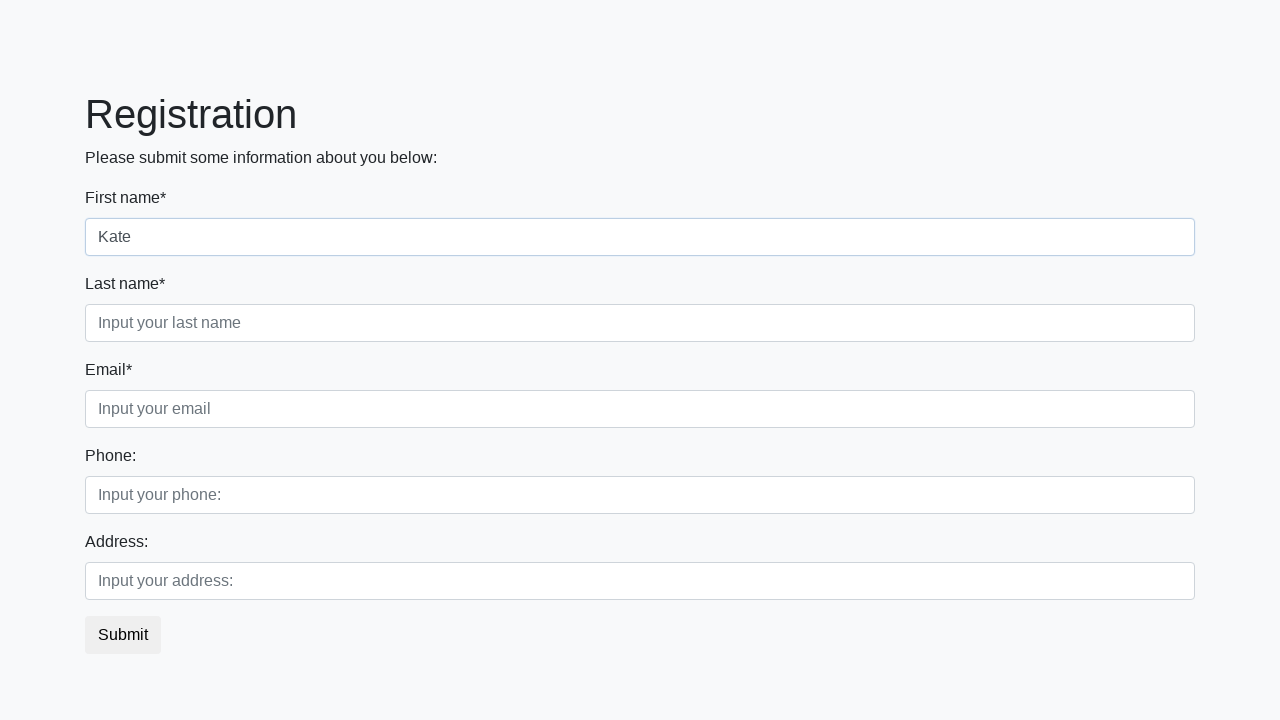

Filled last name field with 'Alexeeva' on .first_block .second_class > input.second
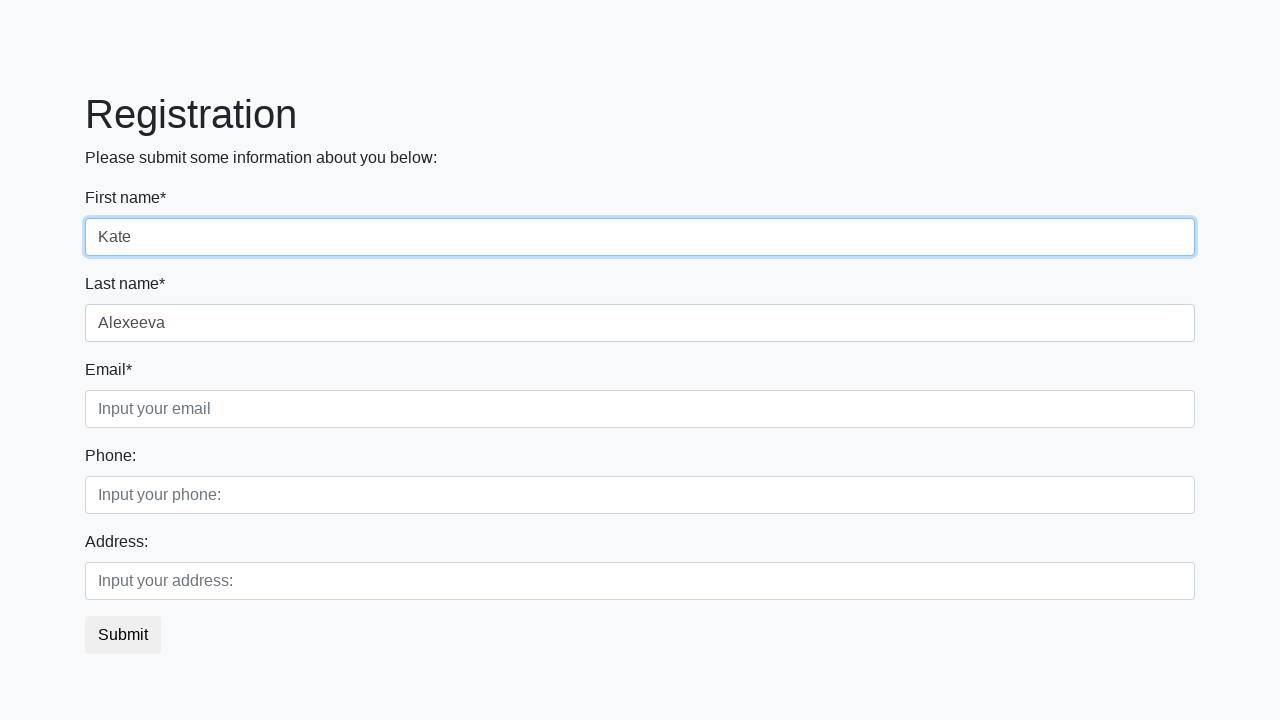

Filled email field with 'testuser2023@example.com' on .first_block .third_class > input.third
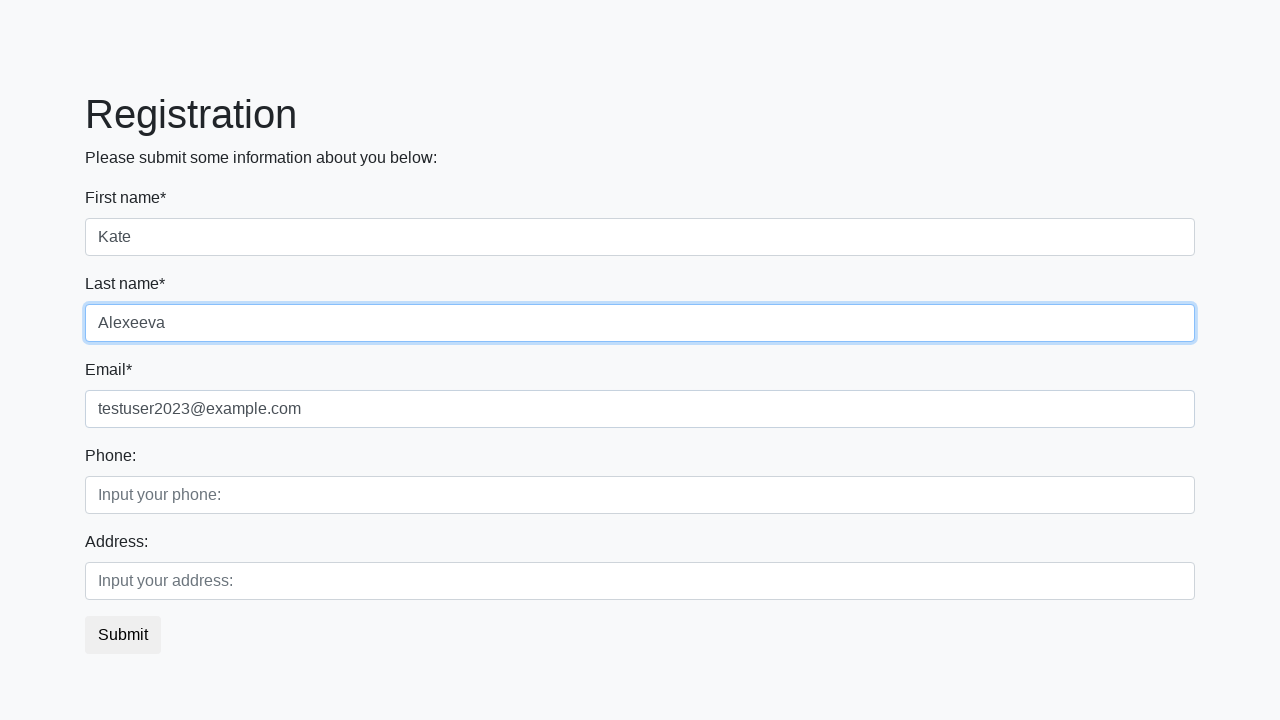

Filled phone field with '555-0123' on .second_block .first_class > input.first
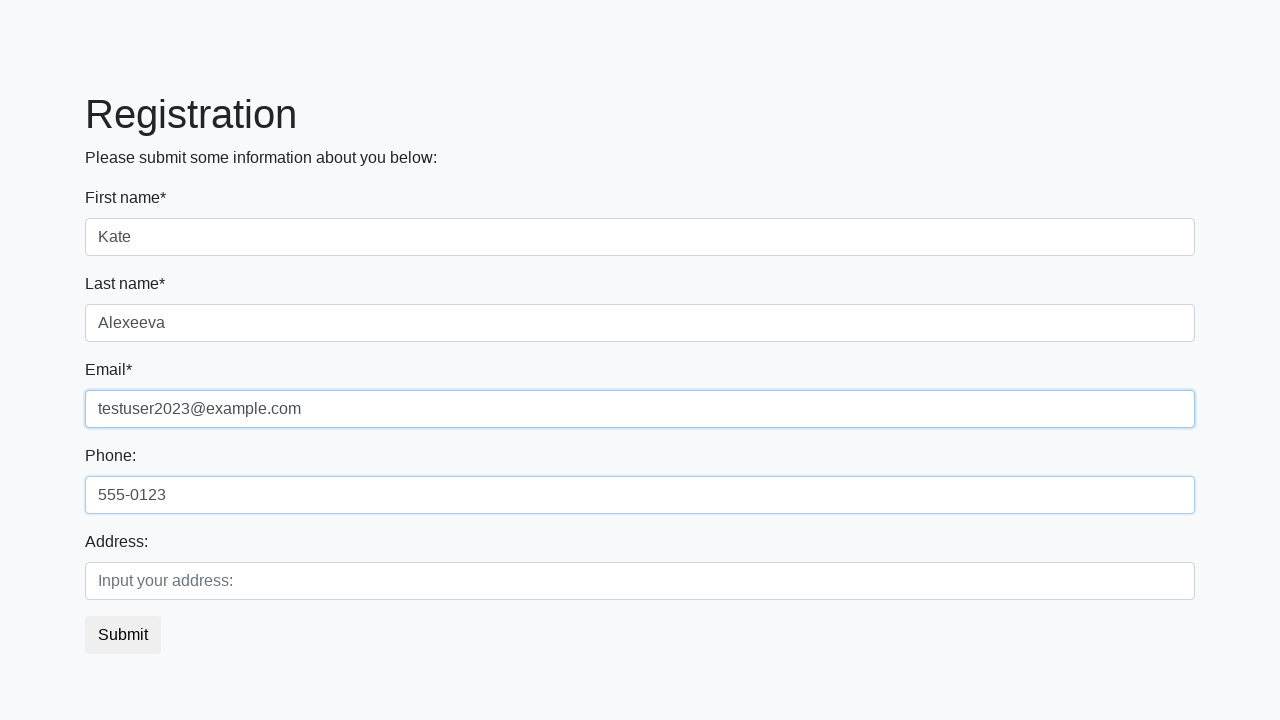

Filled address field with '123 Test Street, New York' on .second_block .second_class > input.second
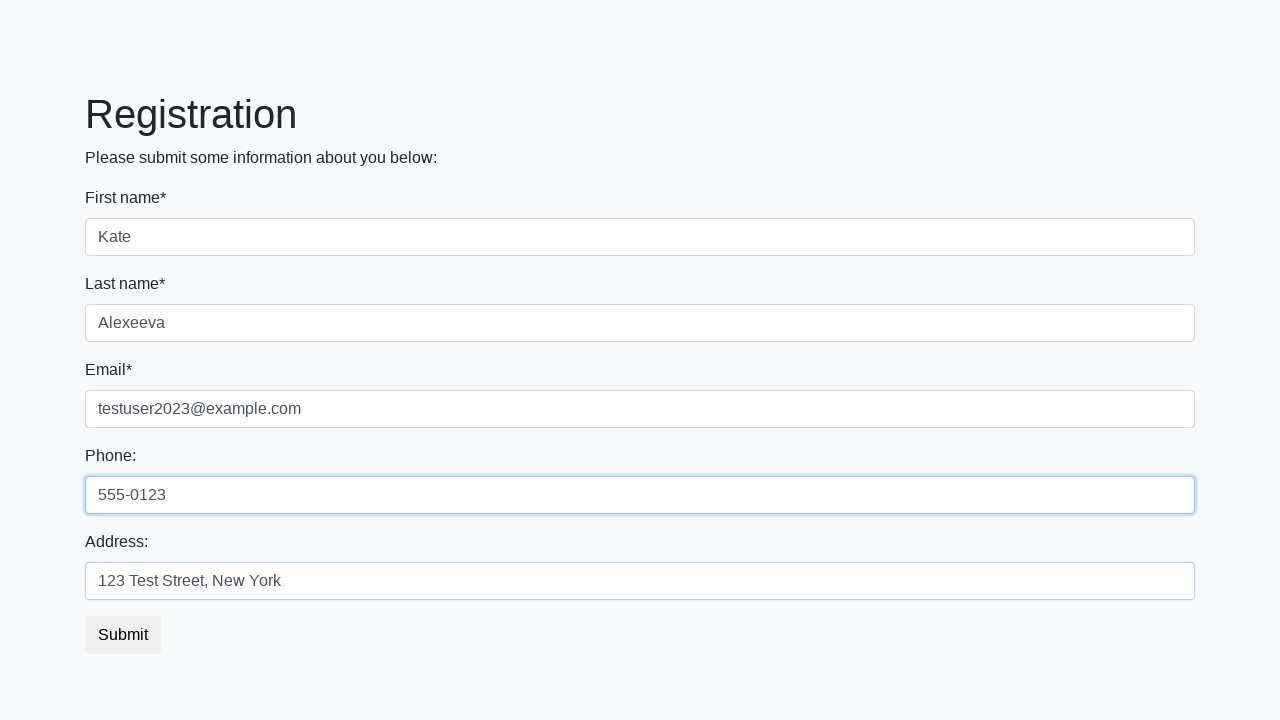

Clicked submit button to register at (123, 635) on button.btn
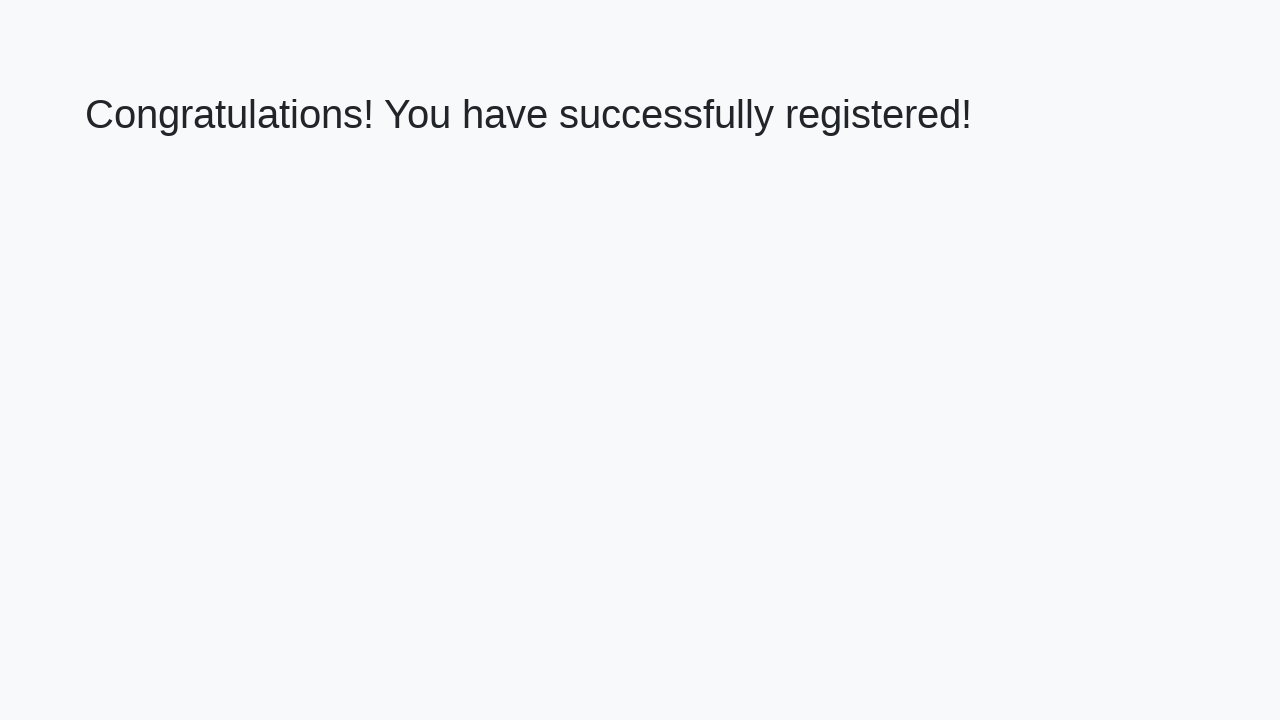

Success message heading appeared
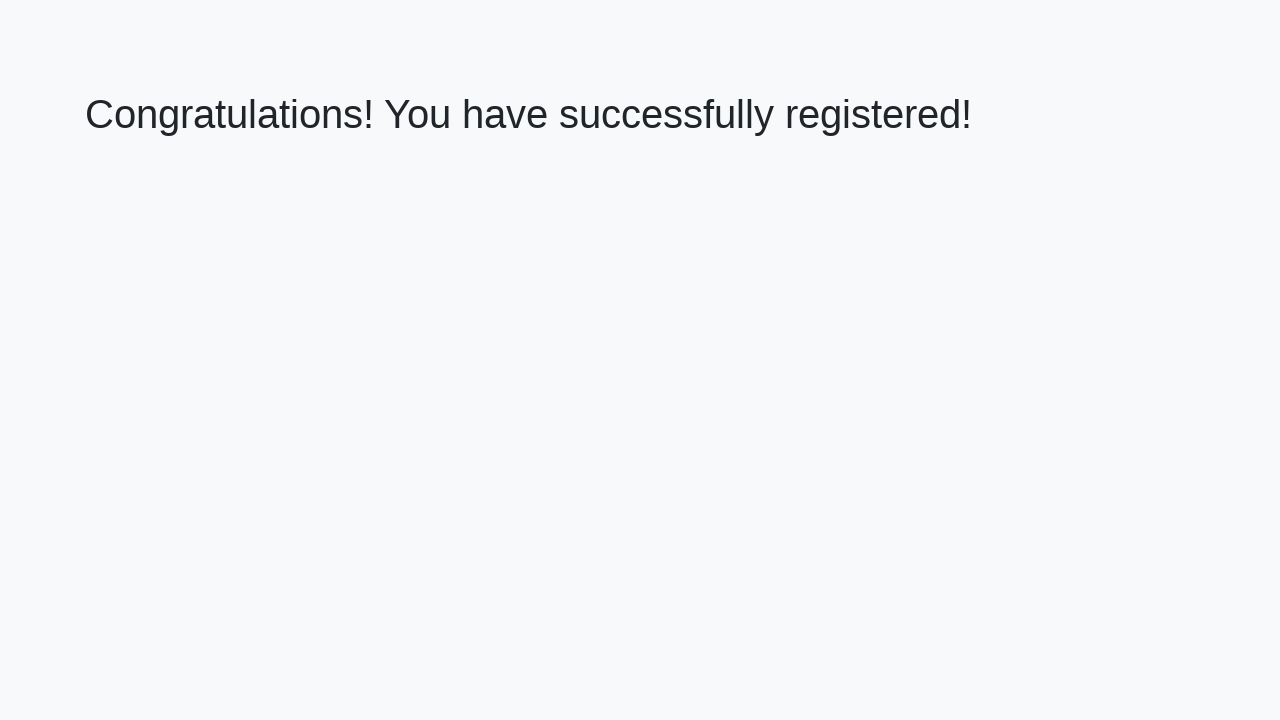

Retrieved heading text: 'Congratulations! You have successfully registered!'
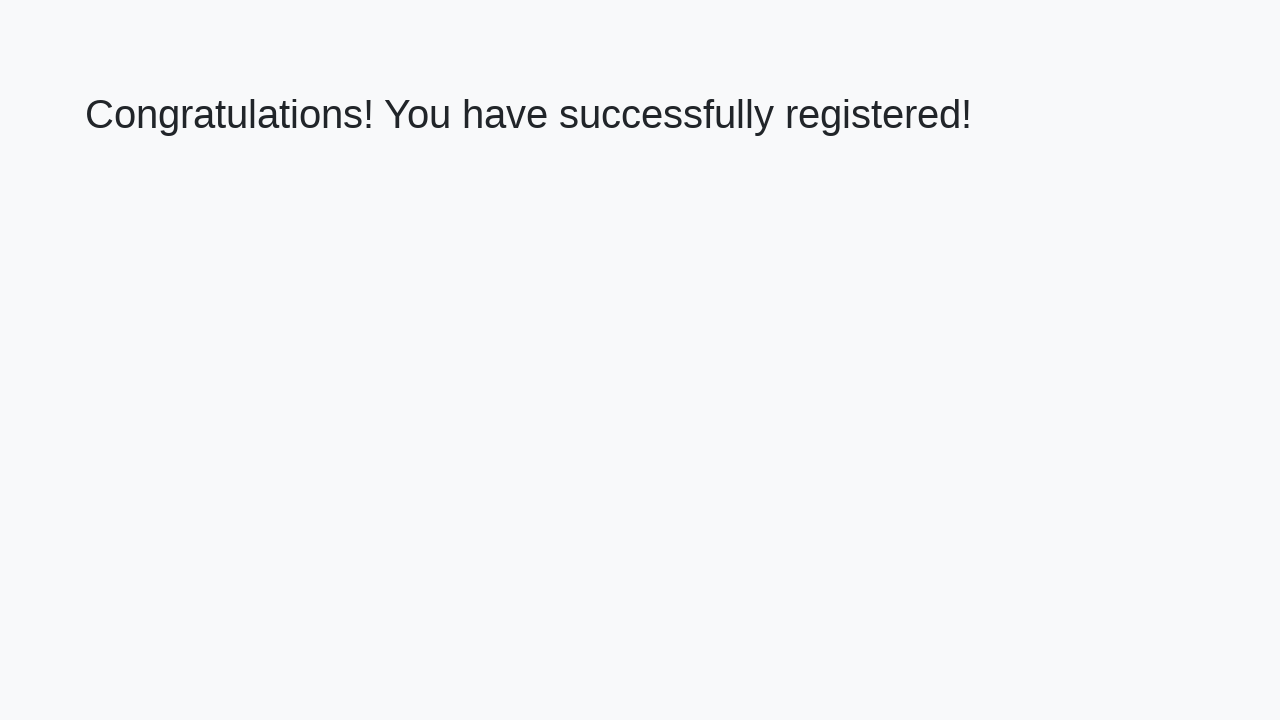

Verified successful registration message
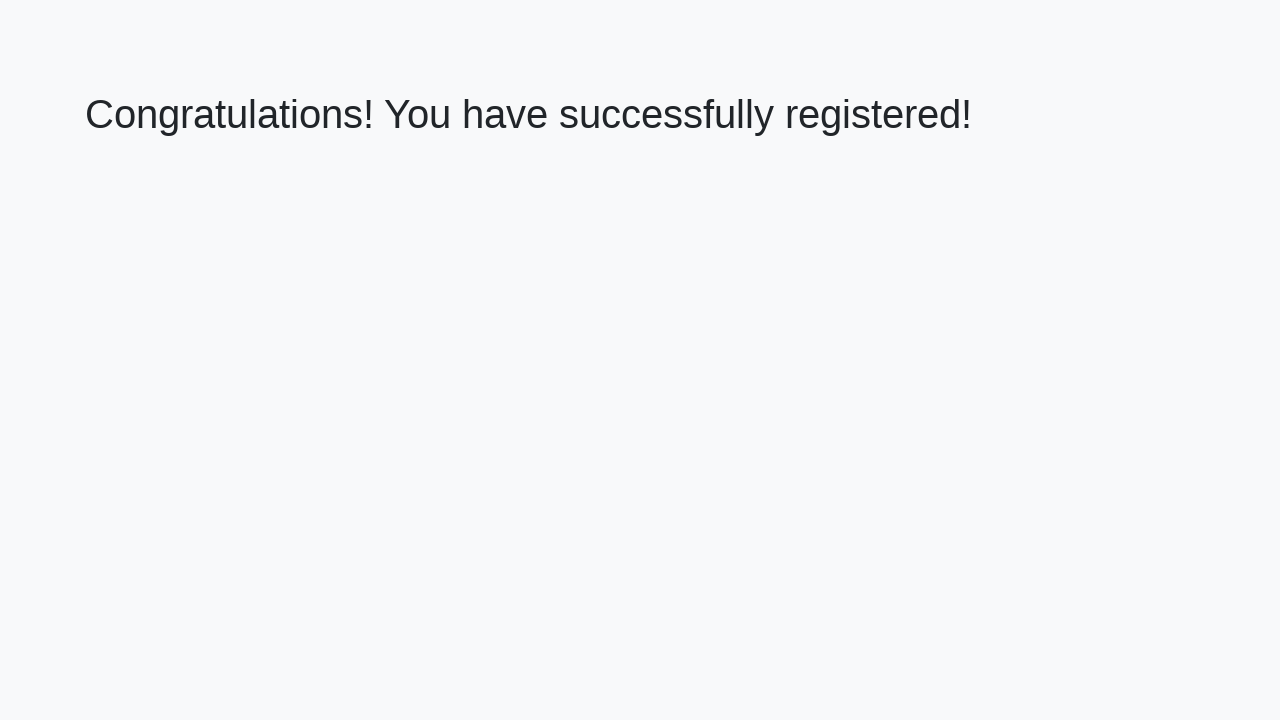

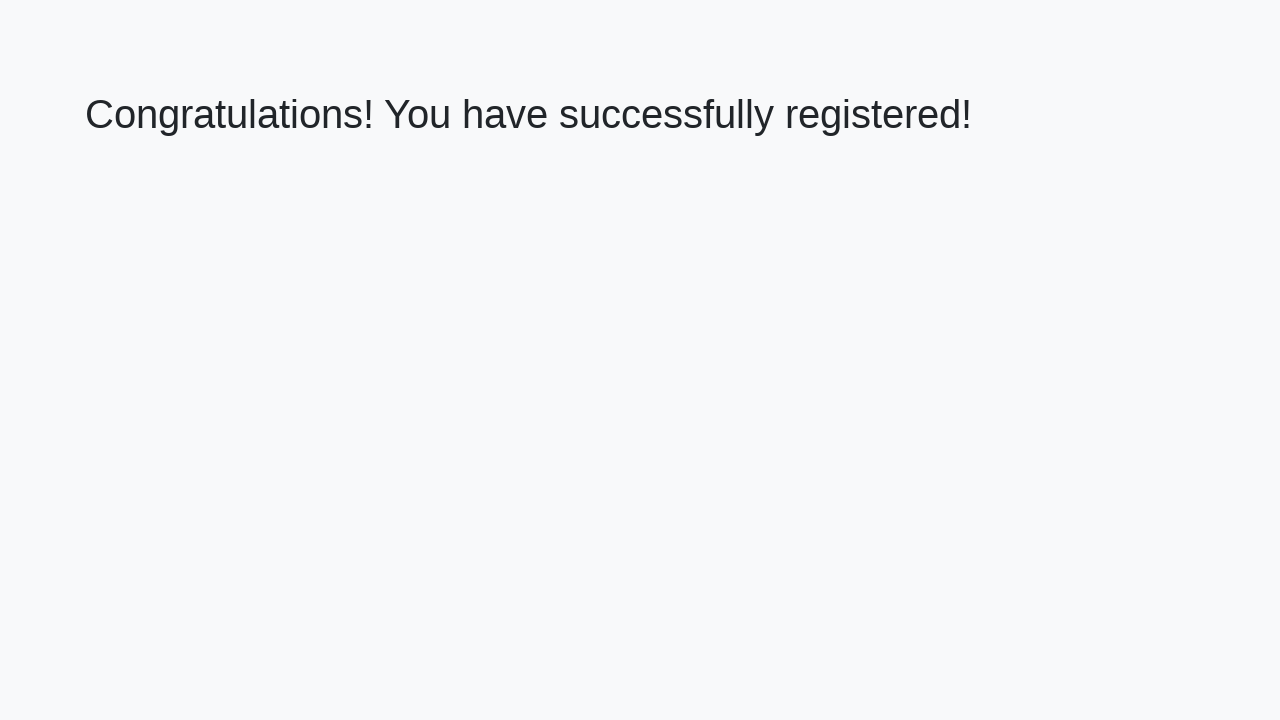